Tests that the Hong Kong Observatory website loads successfully by verifying the page navigates correctly and is accessible

Starting URL: https://www.hko.gov.hk/tc/index.html

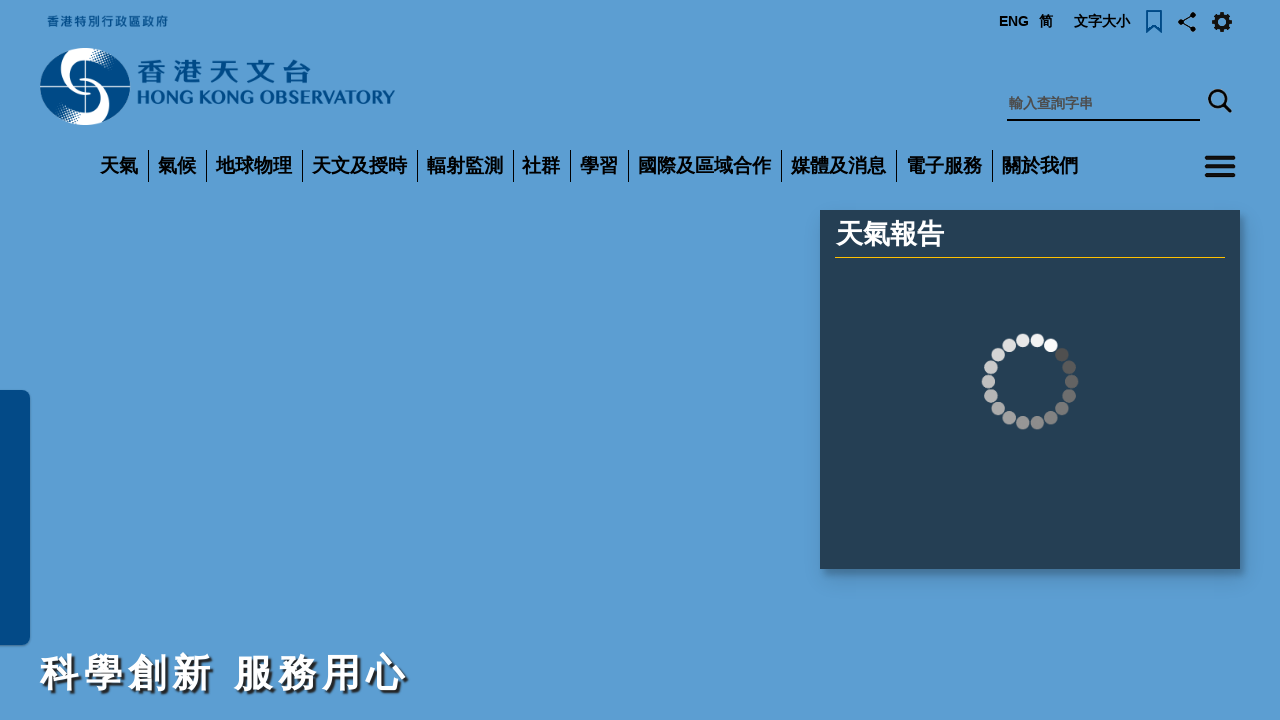

Verified page URL matches expected Hong Kong Observatory index page
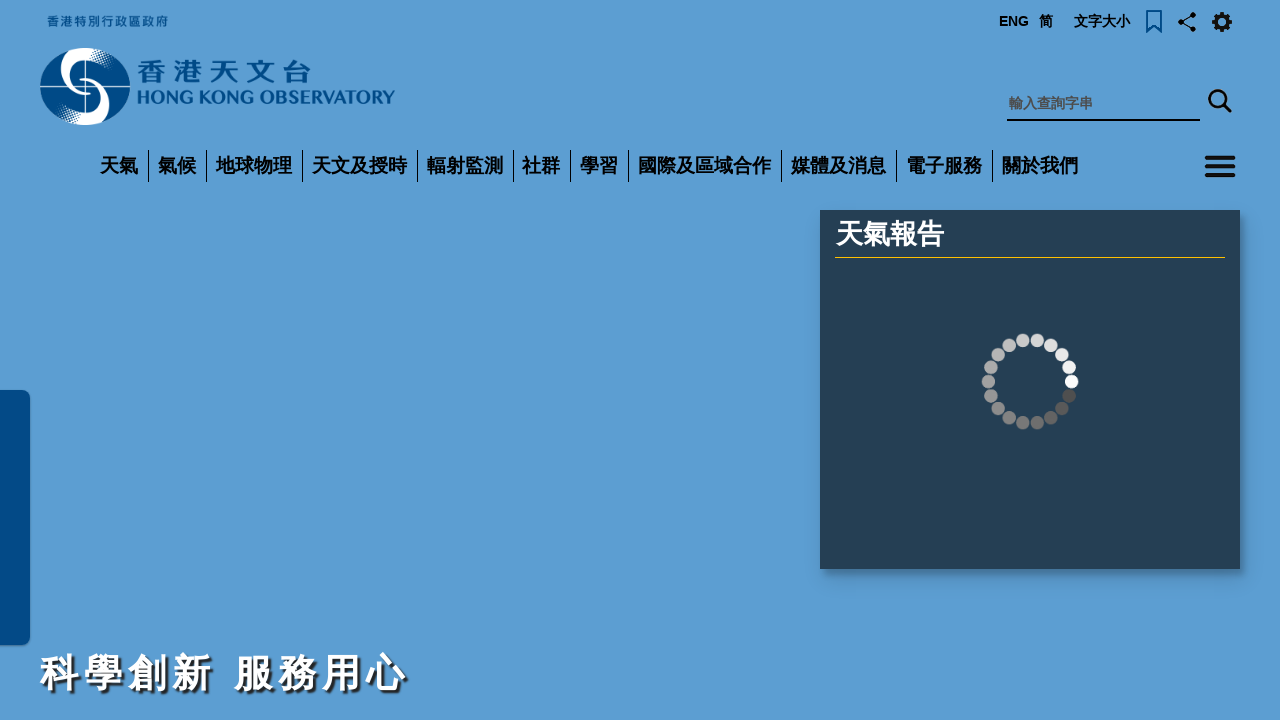

Page DOM content loaded successfully
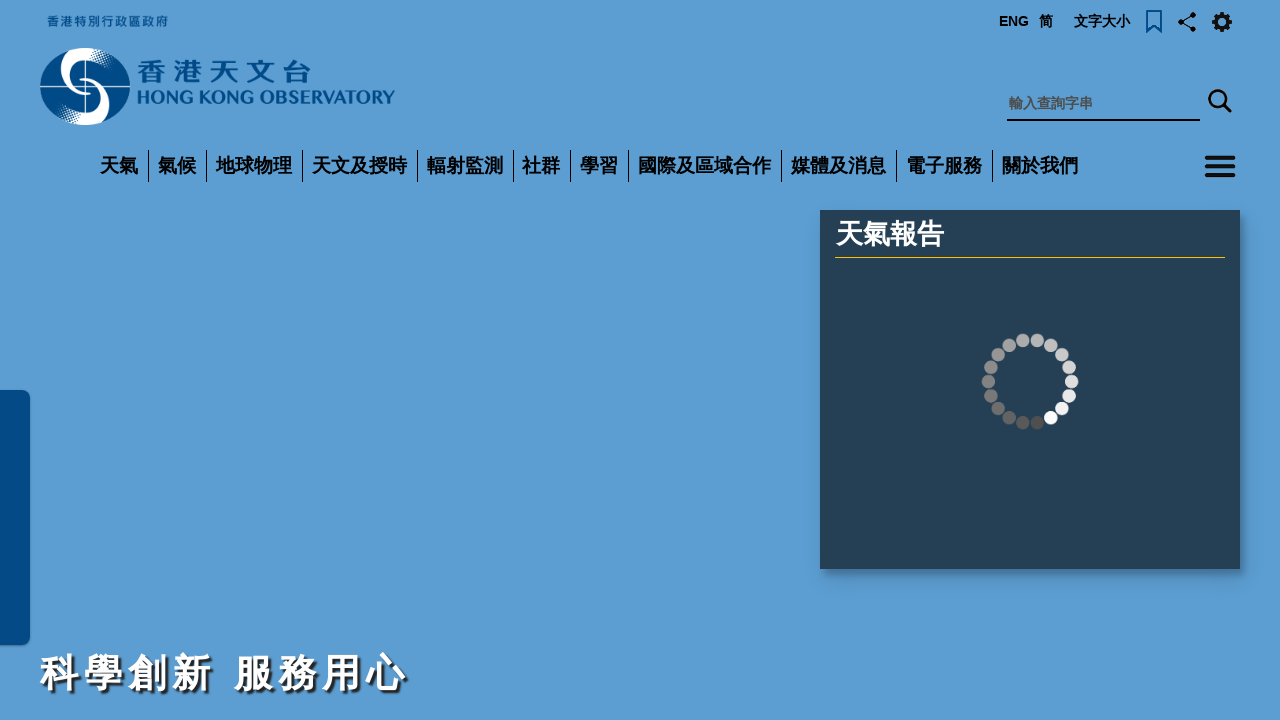

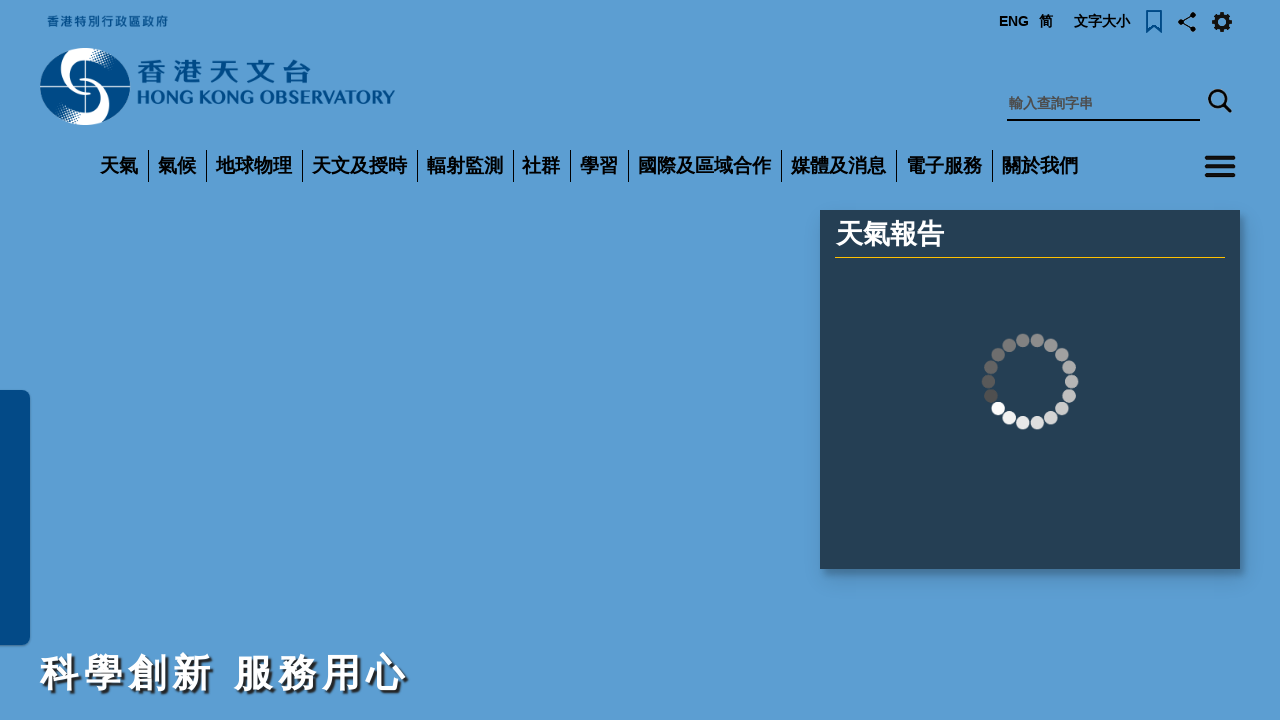